Tests multiple select dropdown functionality with no items selected

Starting URL: http://multiple-select.wenzhixin.net.cn/templates/template.html?v=189&url=basic.html

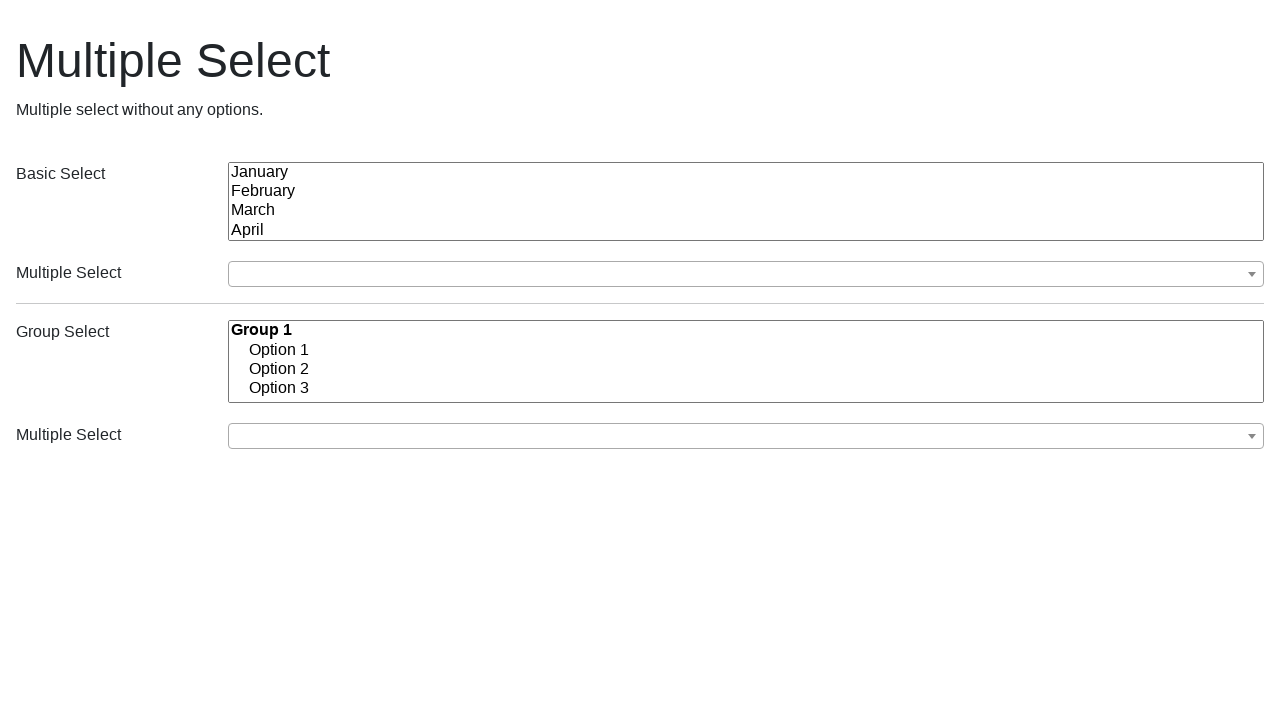

Clicked on multi-select dropdown button to open it at (746, 274) on (//button[@class='ms-choice'])[1]
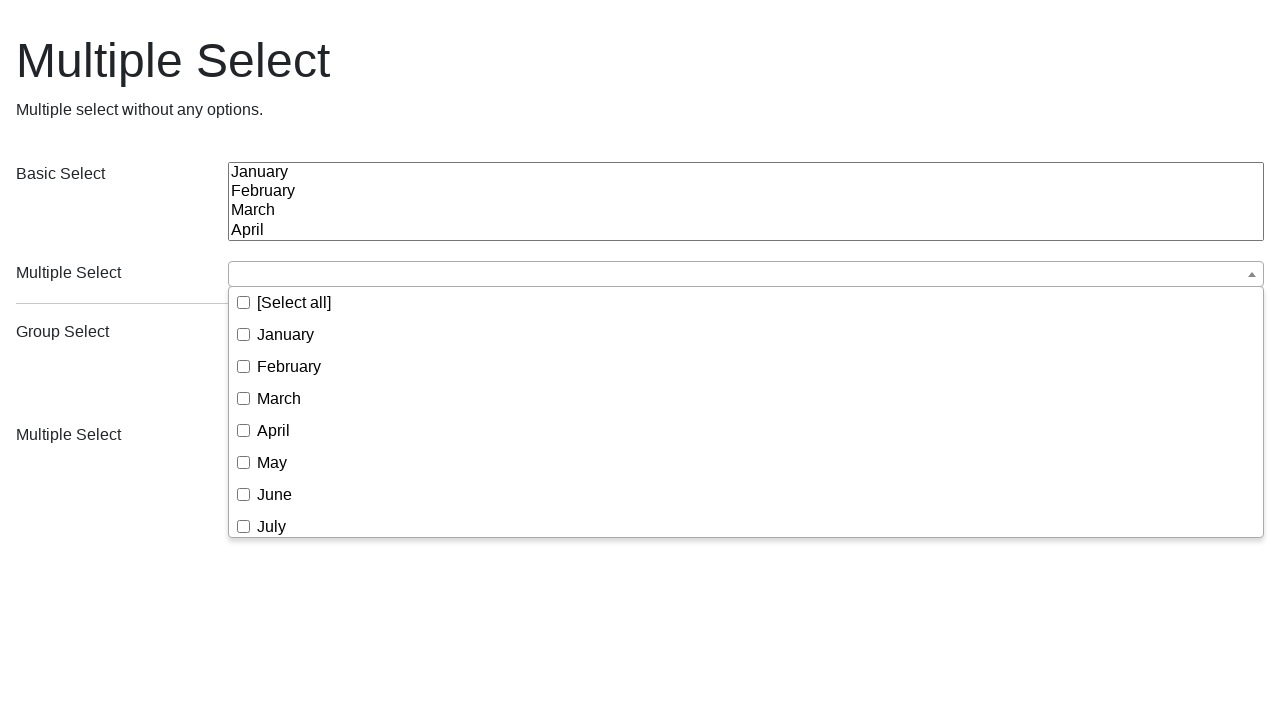

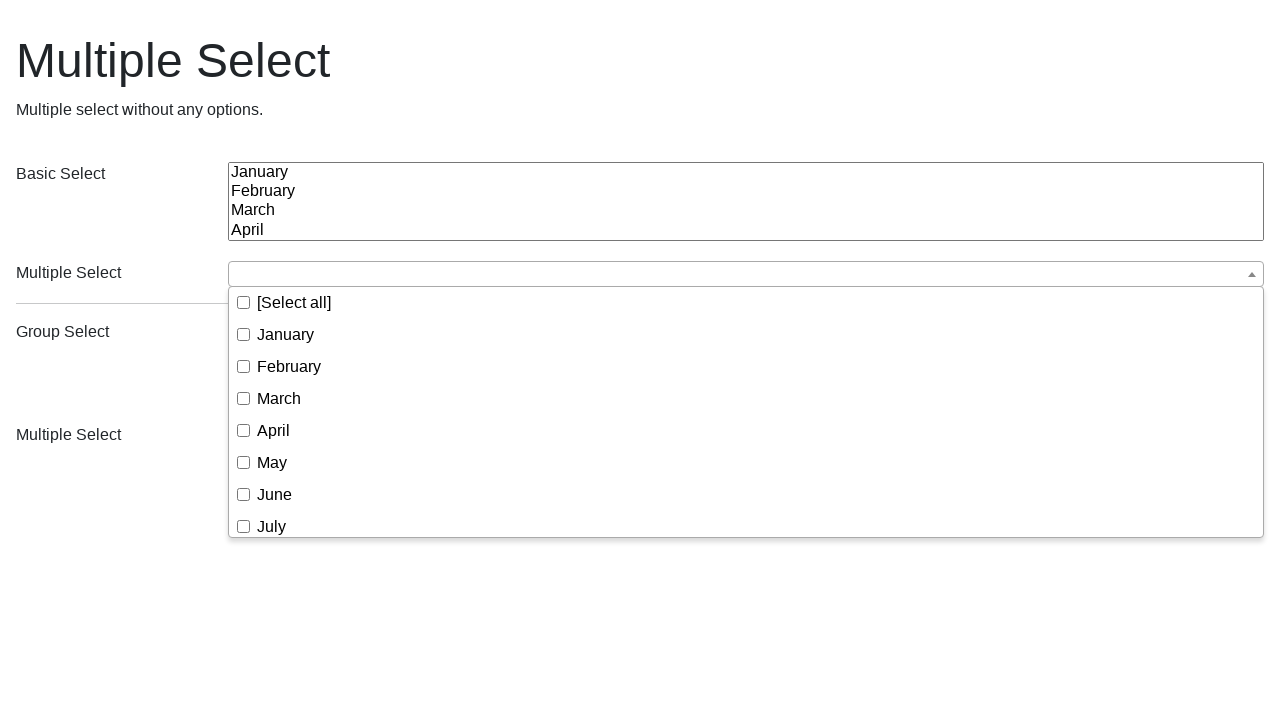